Tests nested frame navigation by clicking on the nested frames link, switching to the top frame, then to the middle frame, and verifying the frame content is accessible.

Starting URL: https://the-internet.herokuapp.com/

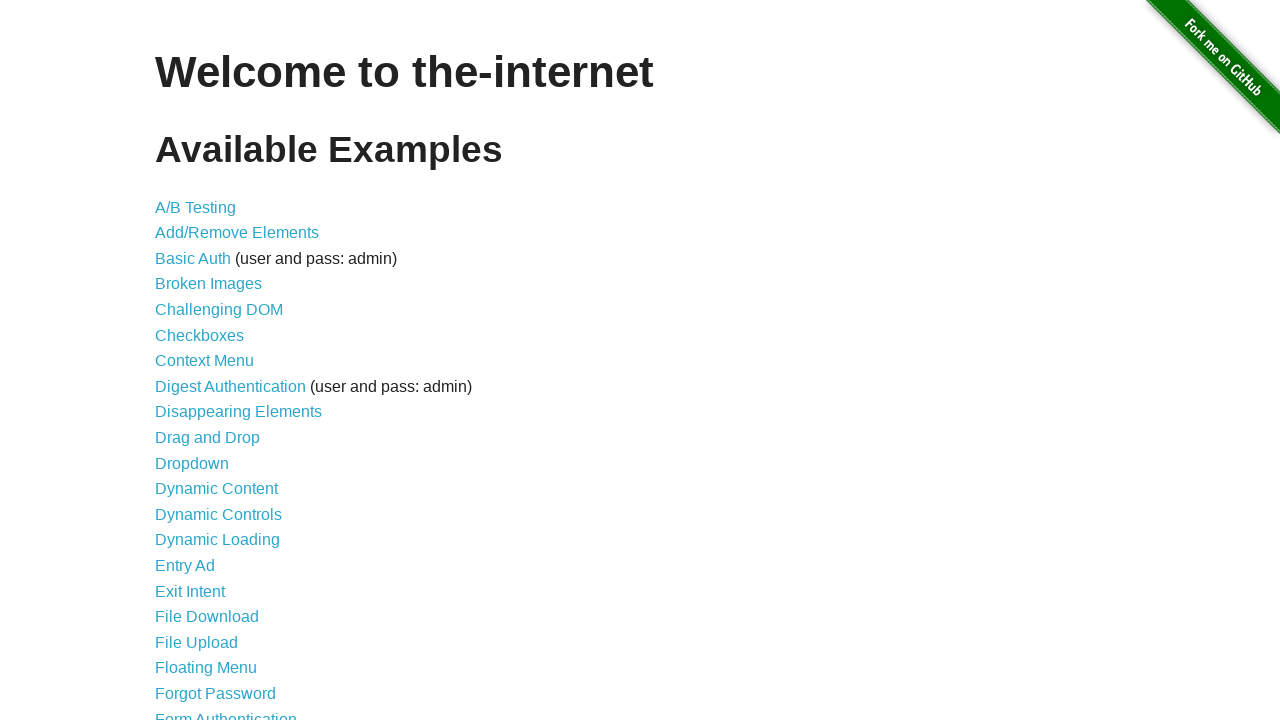

Clicked on the nested frames link at (210, 395) on a[href='/nested_frames']
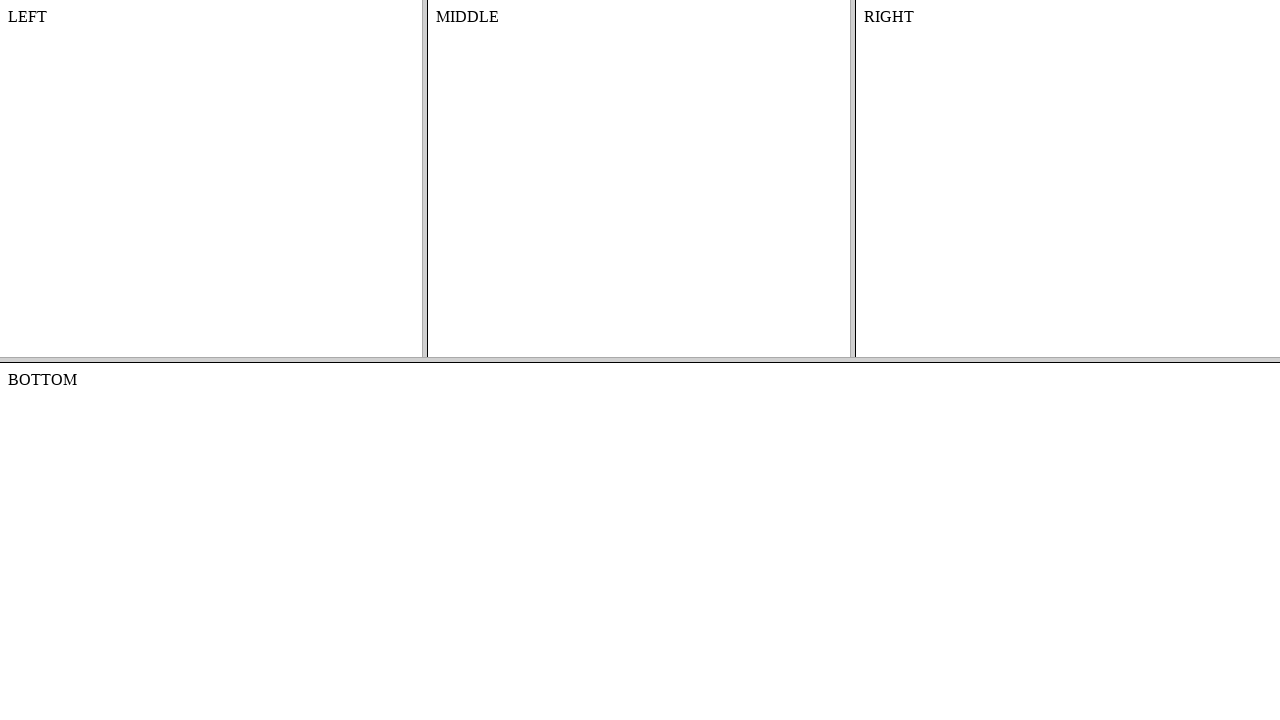

Waited for frames page to load
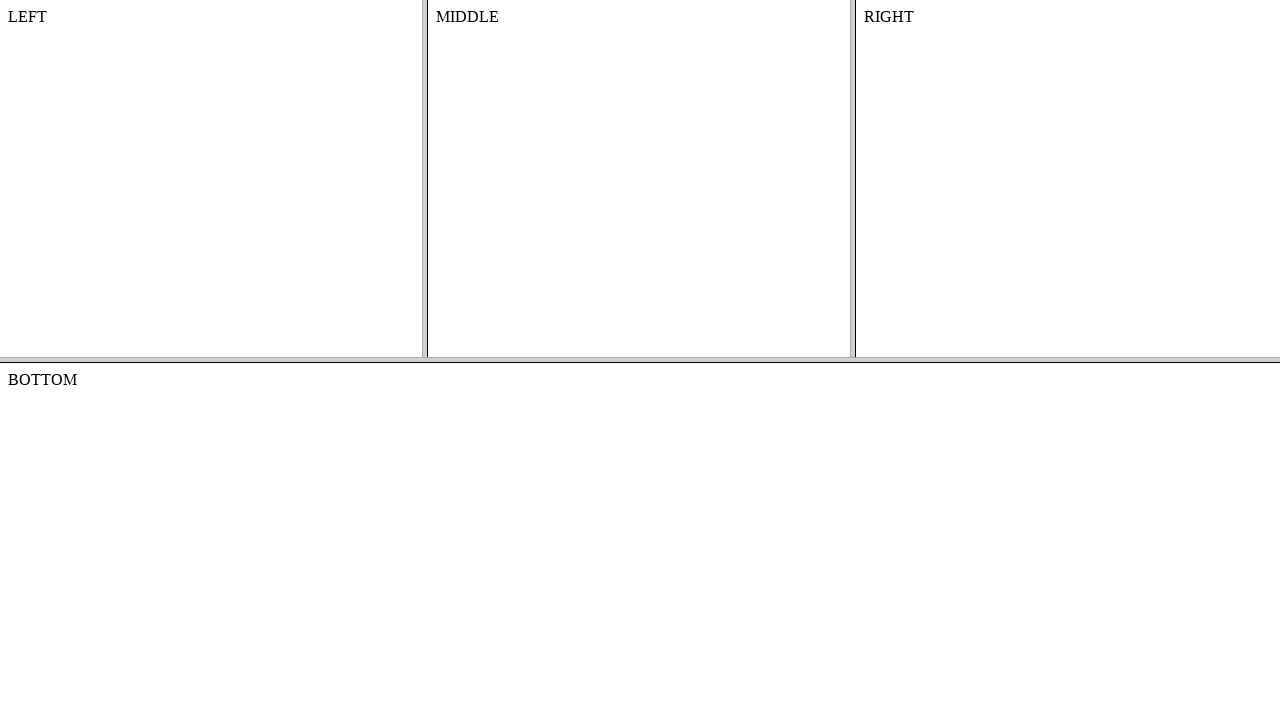

Switched to the top frame
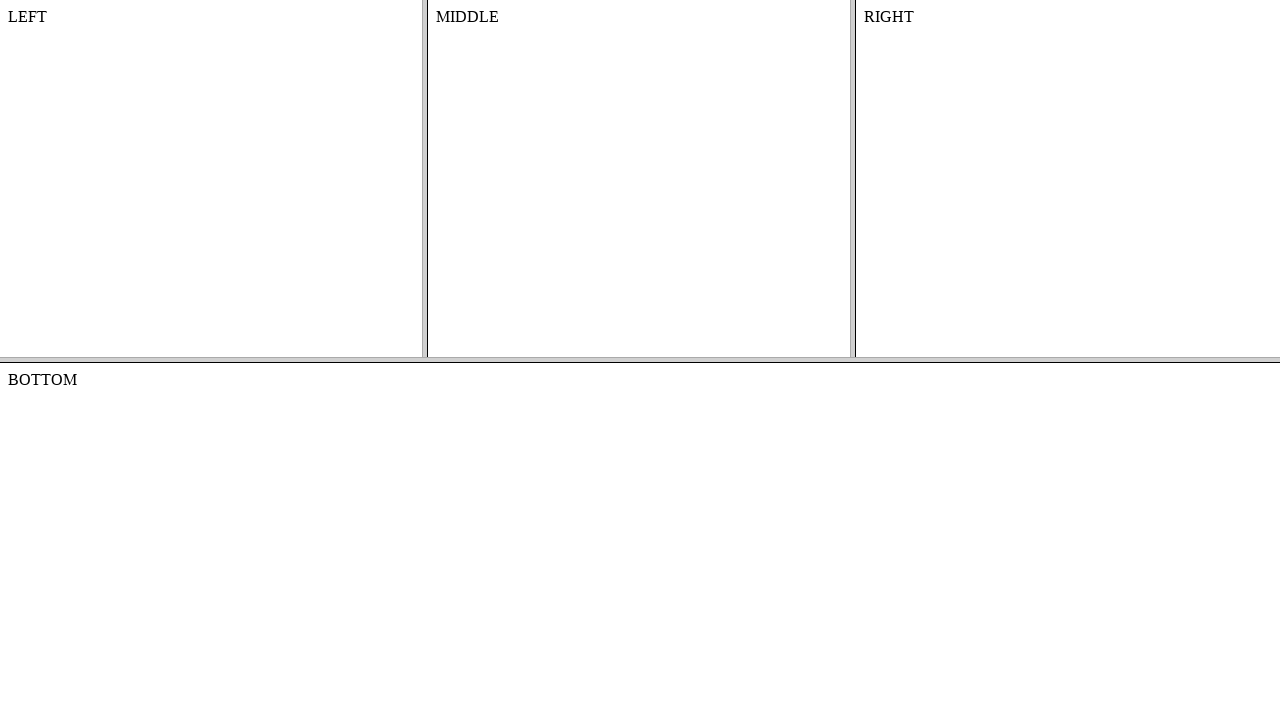

Switched to the middle frame within the top frame
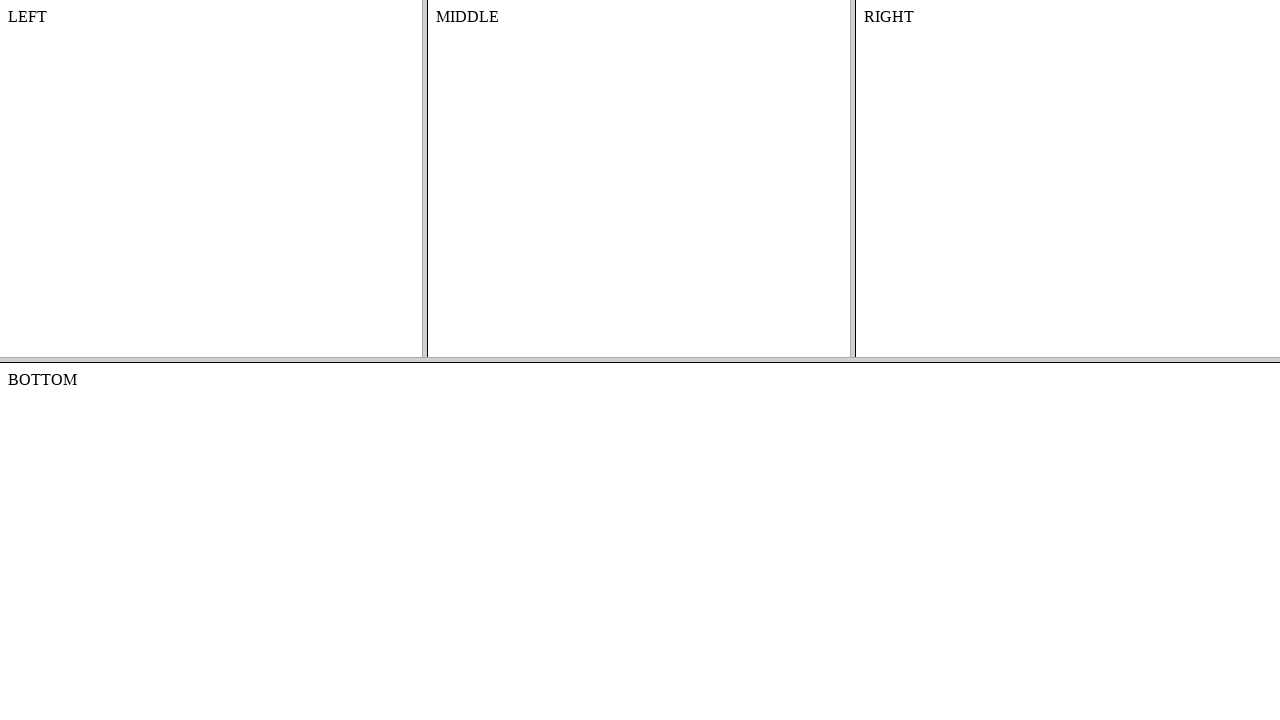

Retrieved text content from middle frame body: '
        MIDDLE
    

'
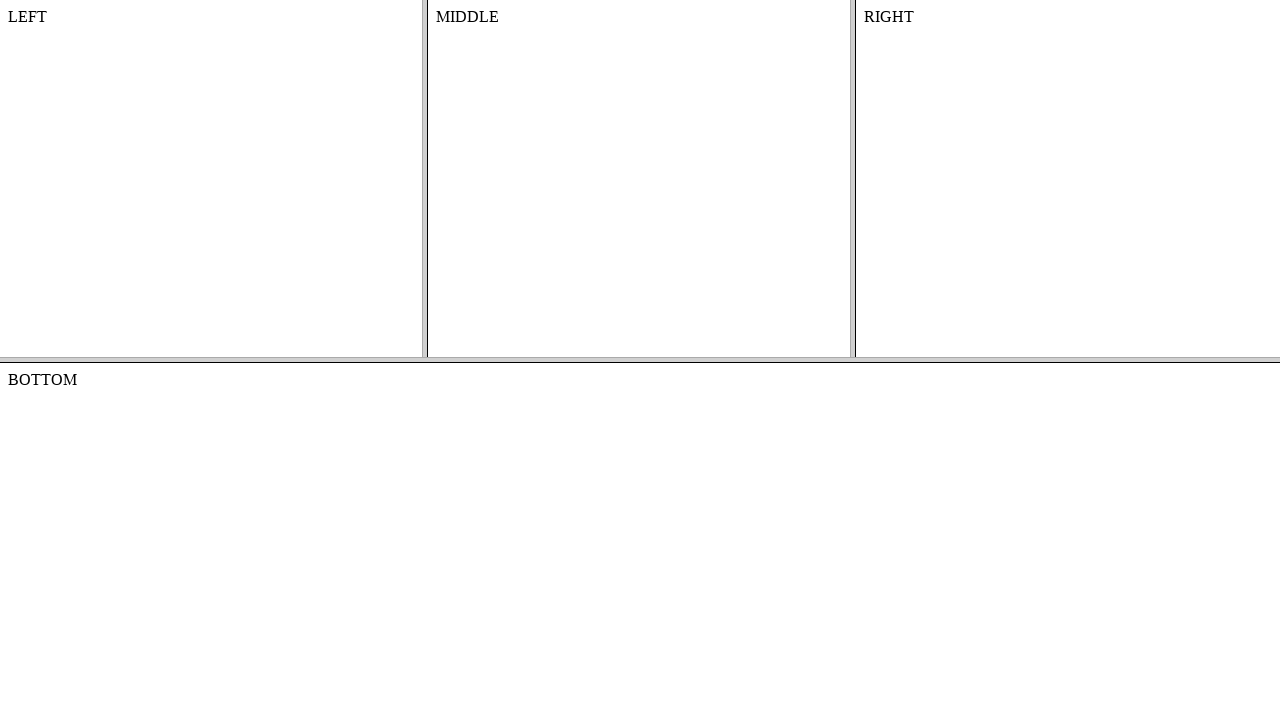

Printed frame text content to console
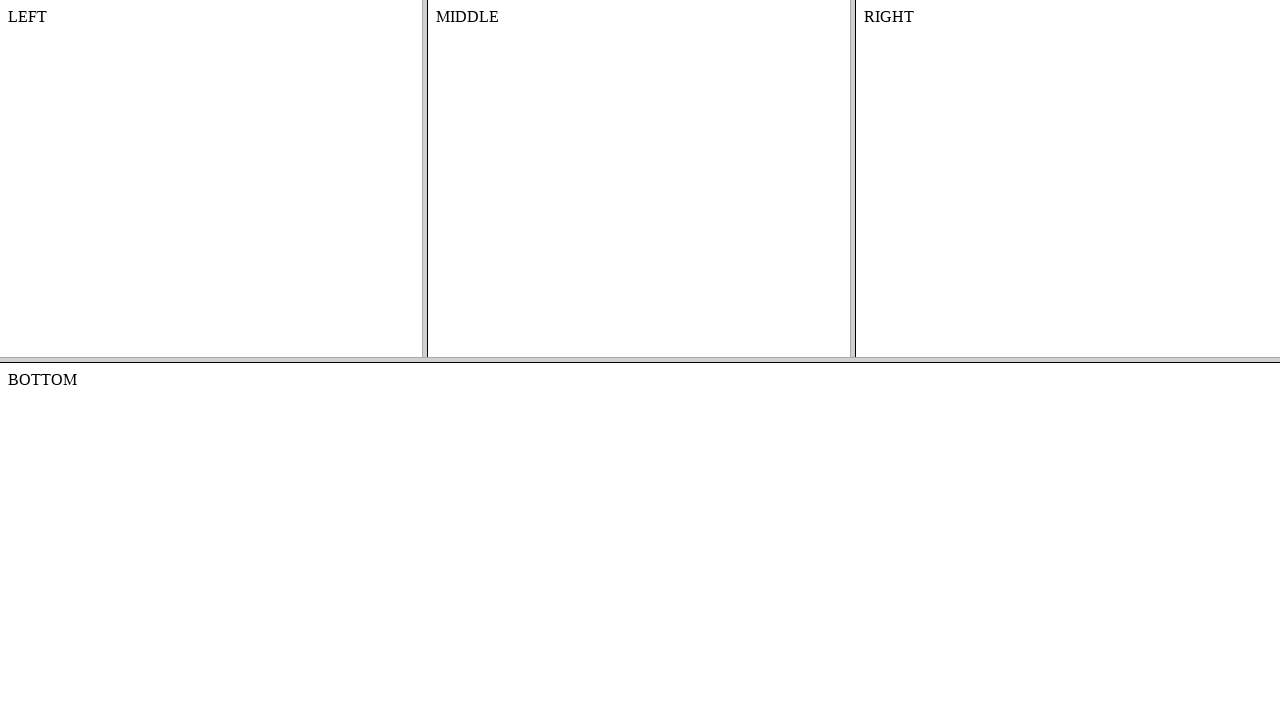

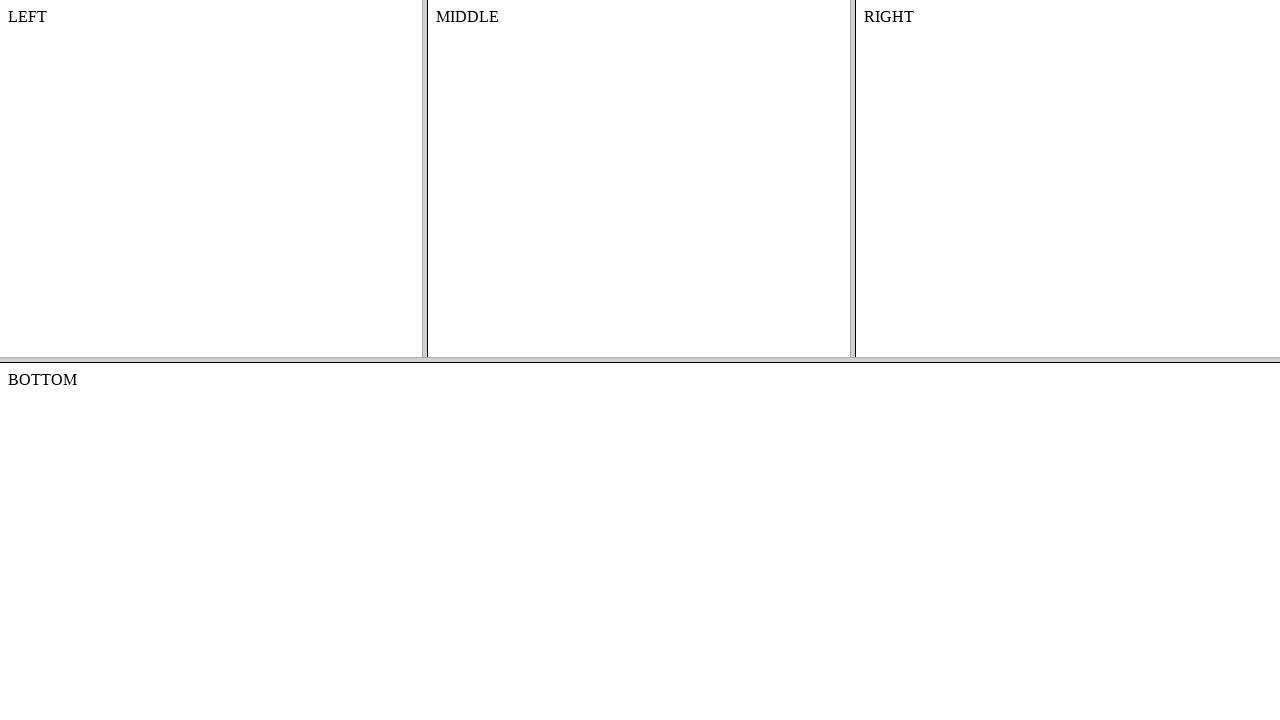